Navigates to the demoqa website, clicks on Elements section, then clicks on Text Box option

Starting URL: https://demoqa.com/automation-practice-form

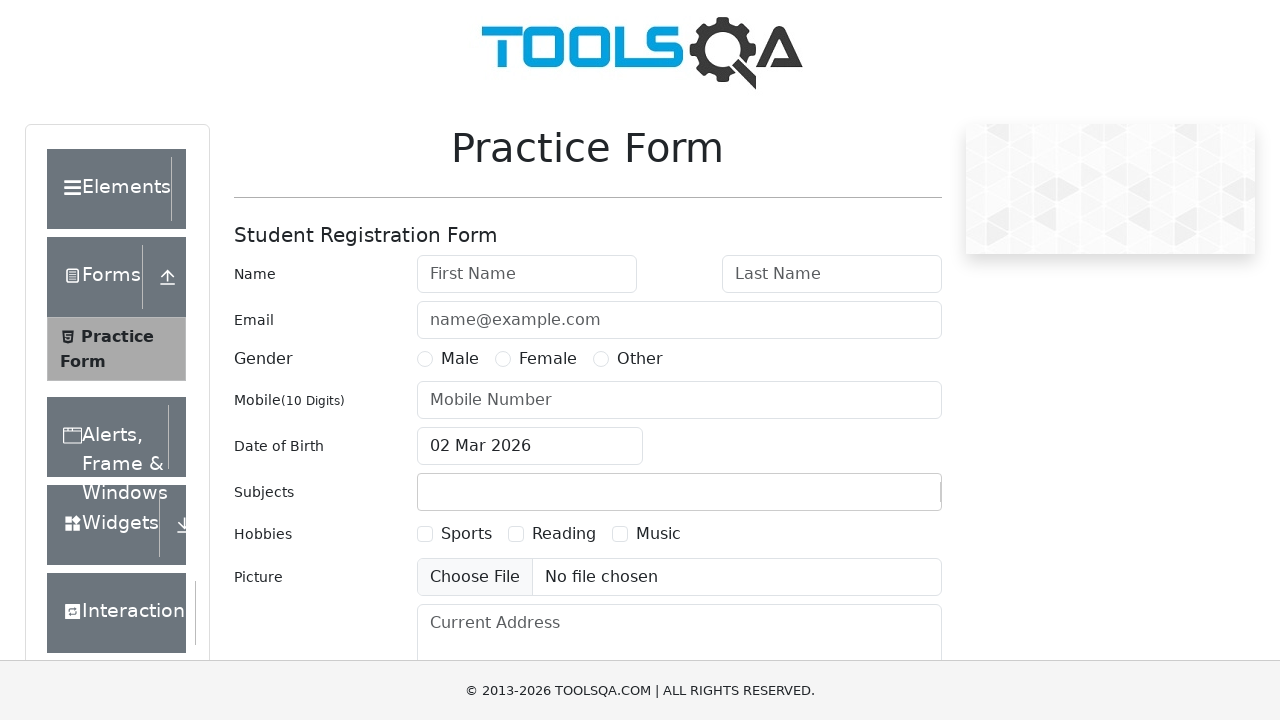

Clicked on Elements section in sidebar at (109, 189) on internal:text="Elements"i
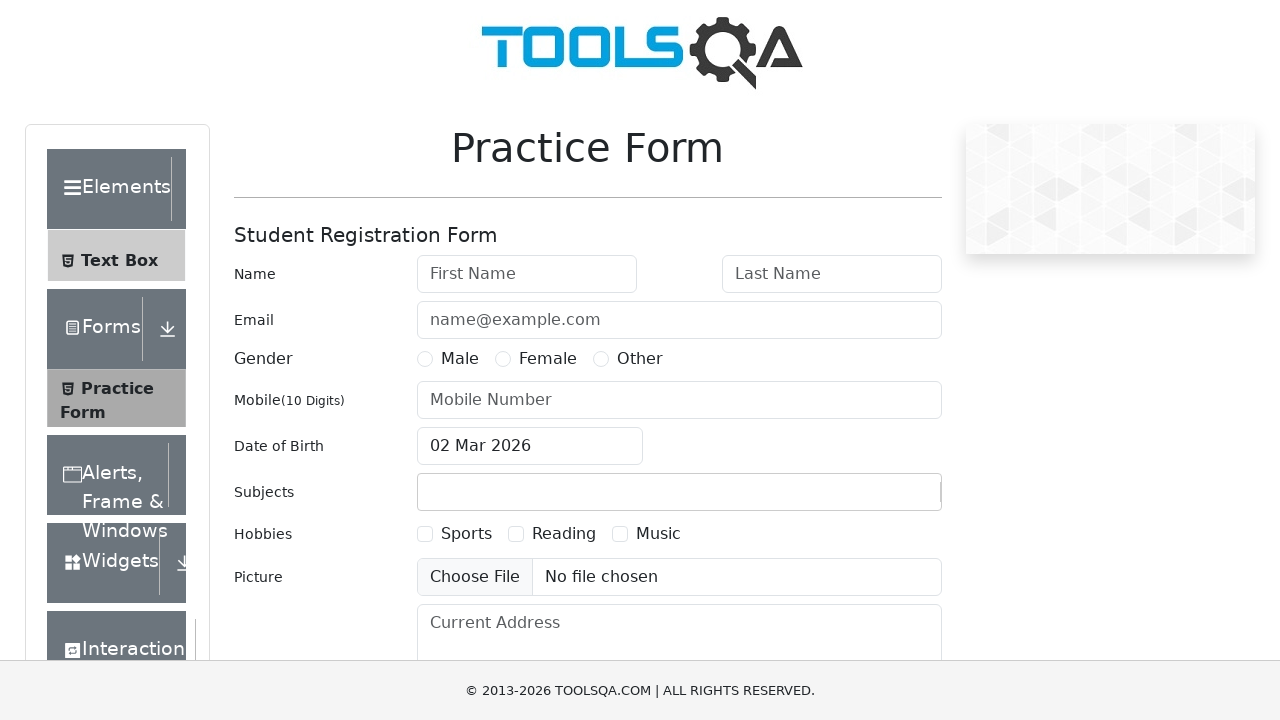

Clicked on Text Box option at (119, 261) on internal:text="Text Box"i
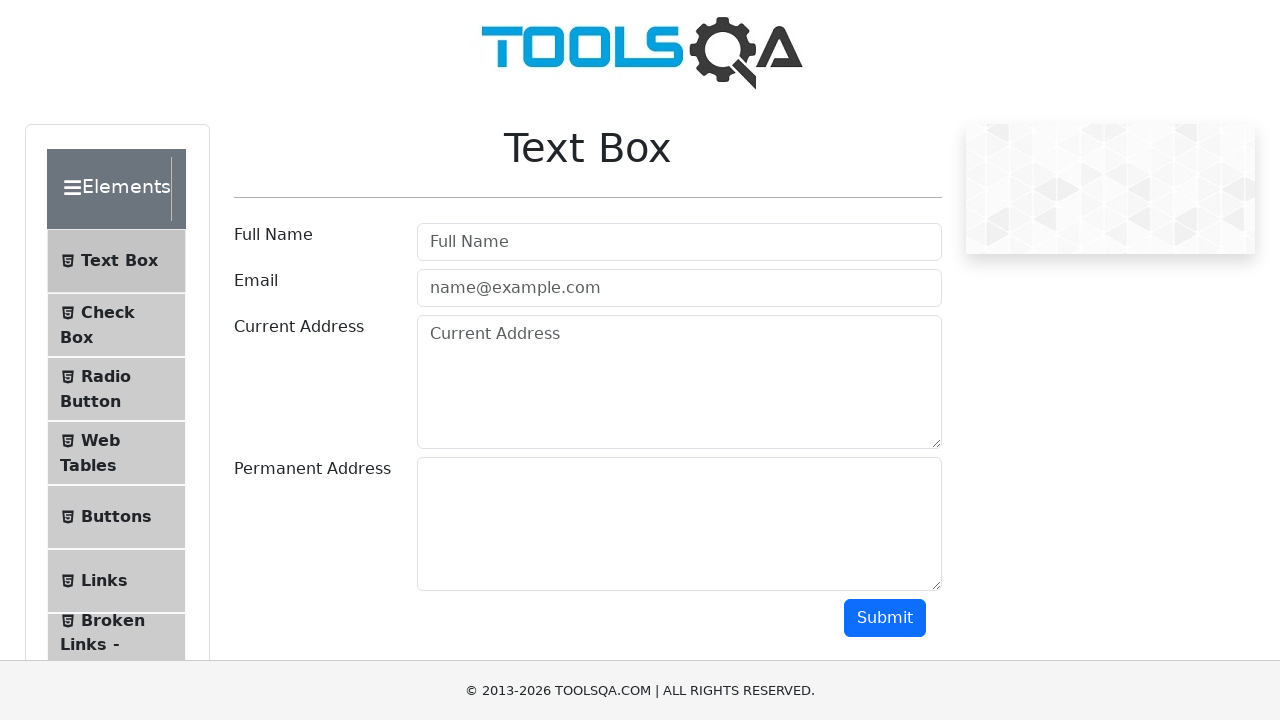

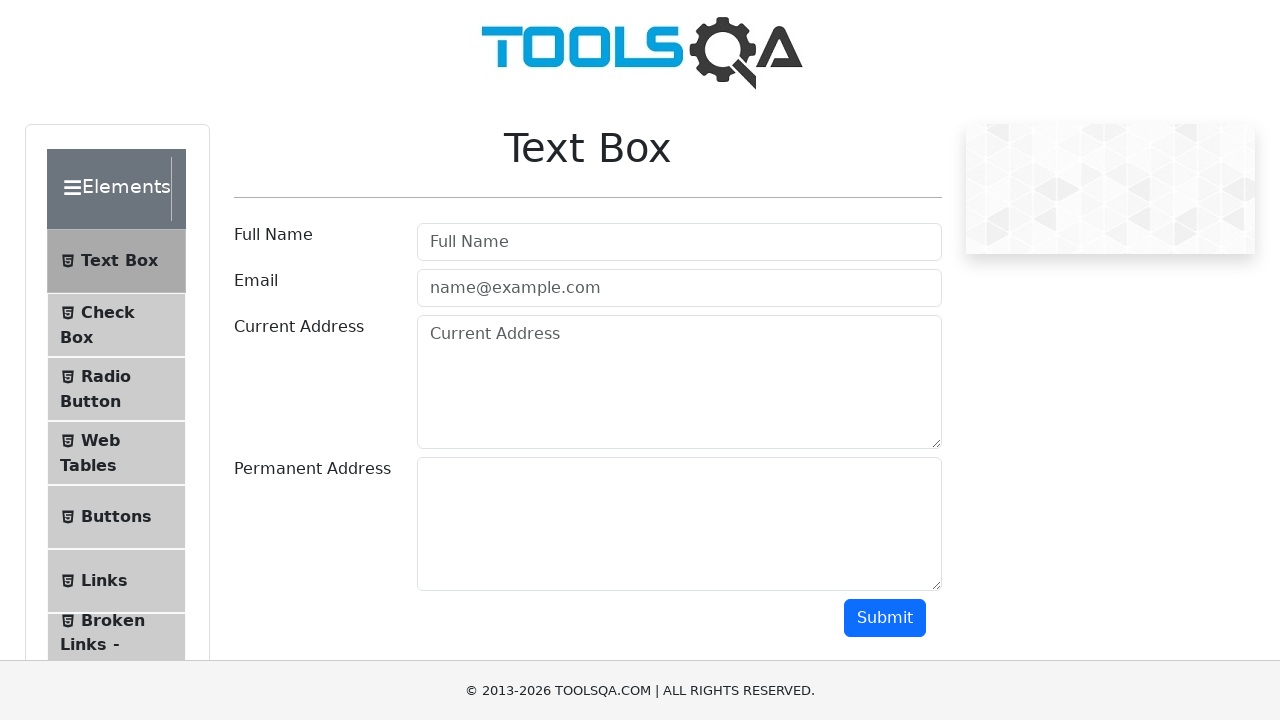